Tests drag and drop functionality on jQueryUI demo page by dragging a source element onto a drop target within an iframe

Starting URL: https://jqueryui.com/droppable/

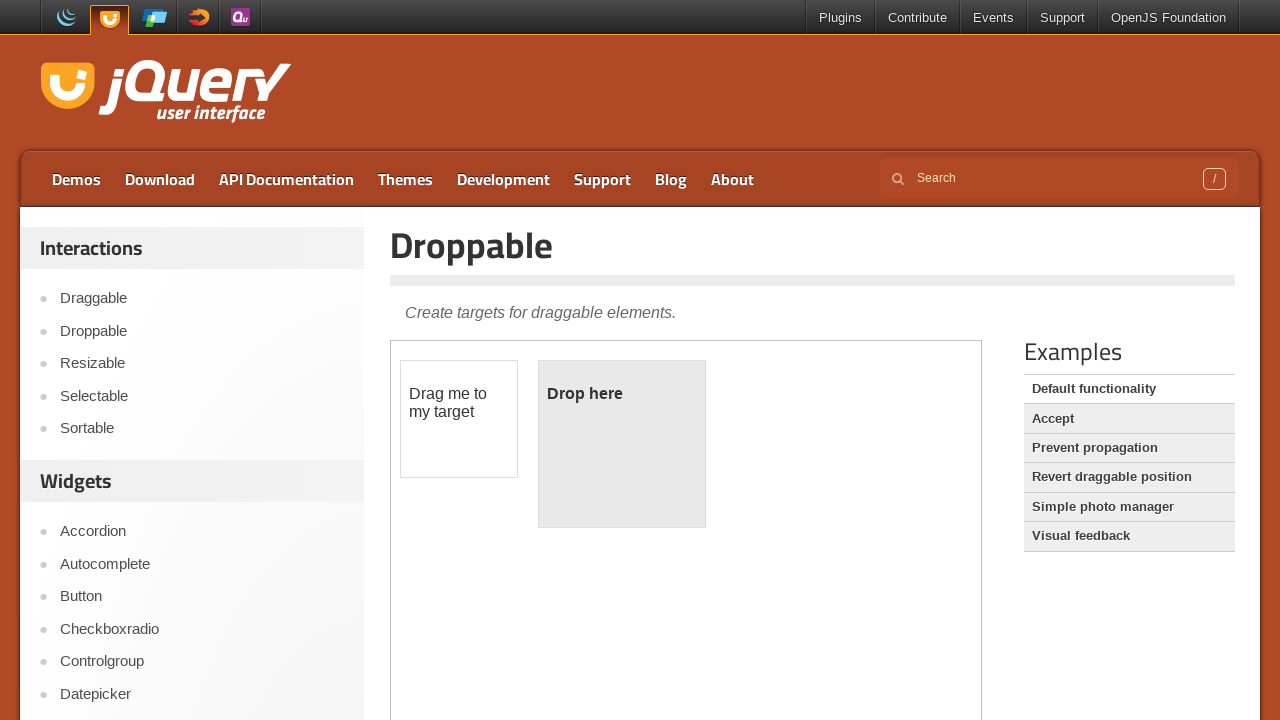

Navigated to jQueryUI droppable demo page
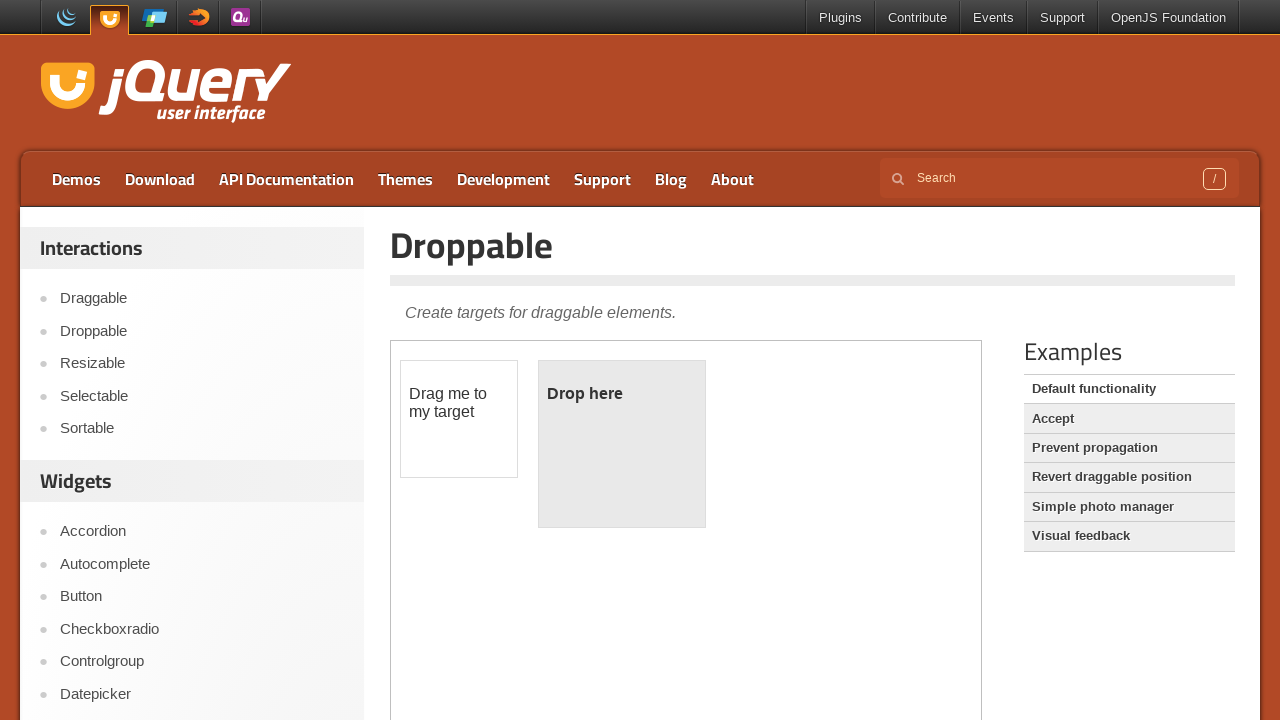

Located iframe containing drag and drop demo
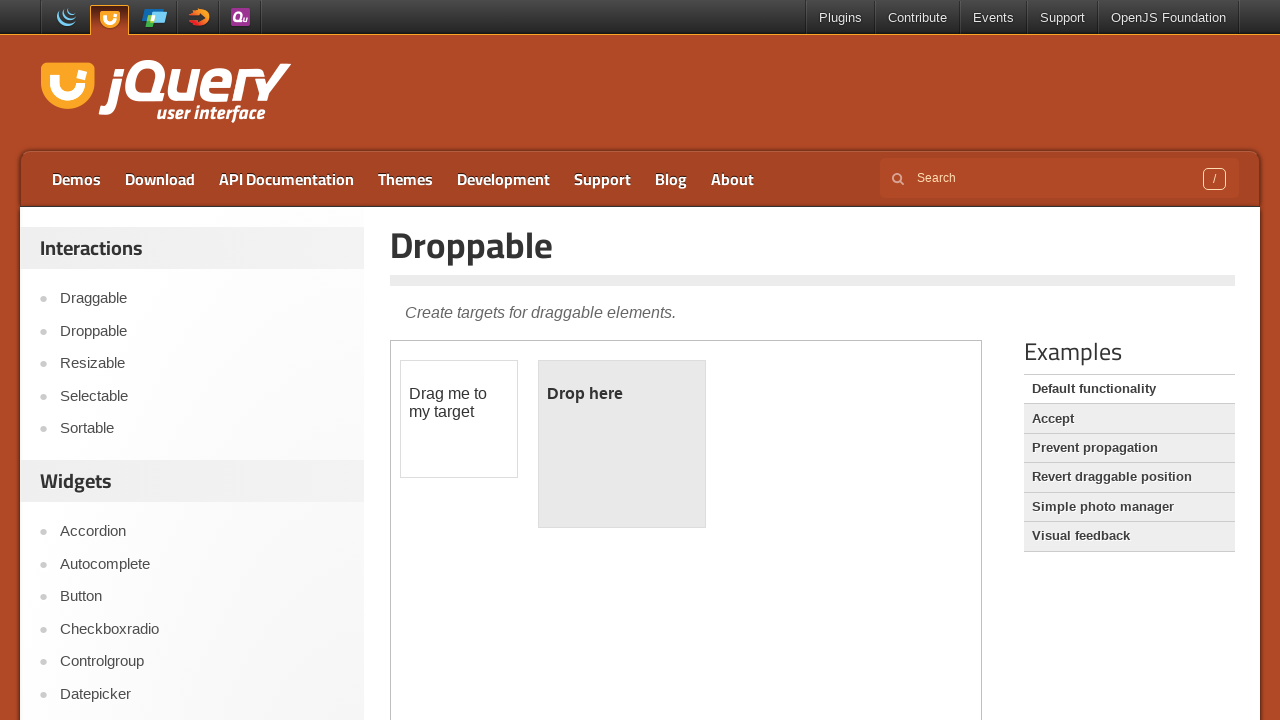

Located draggable source element
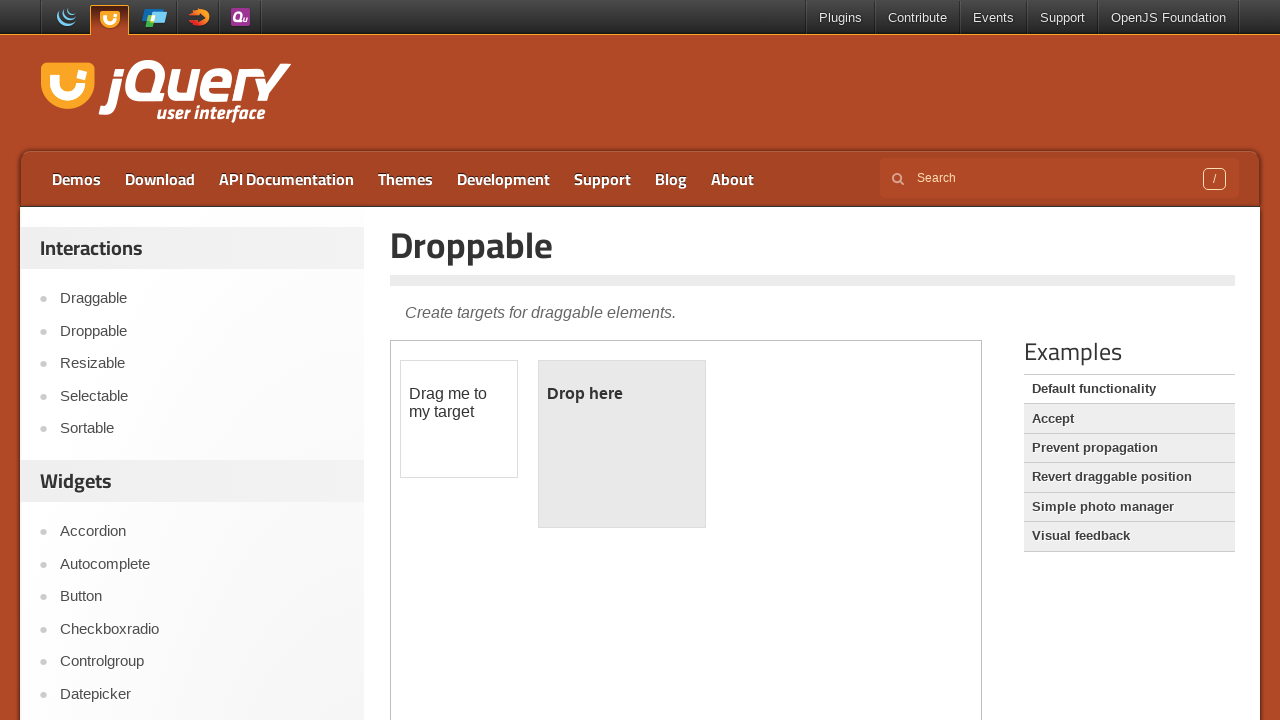

Located droppable target element
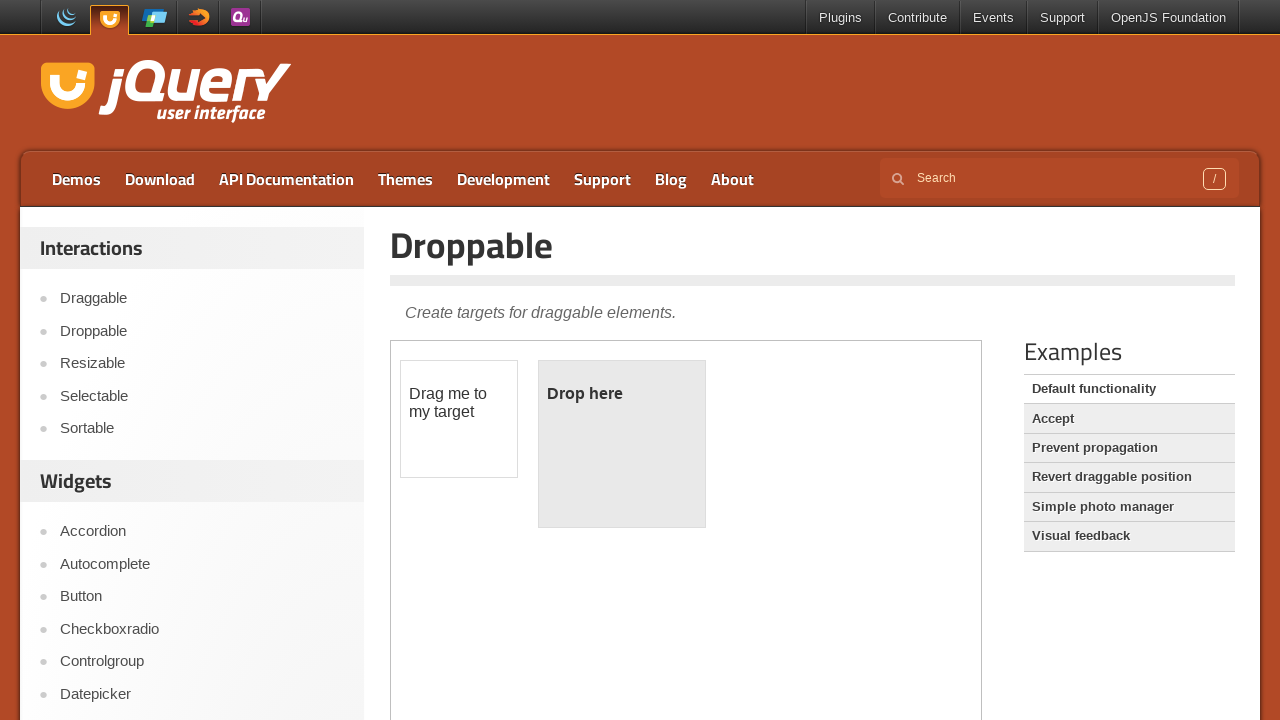

Dragged source element onto drop target at (622, 444)
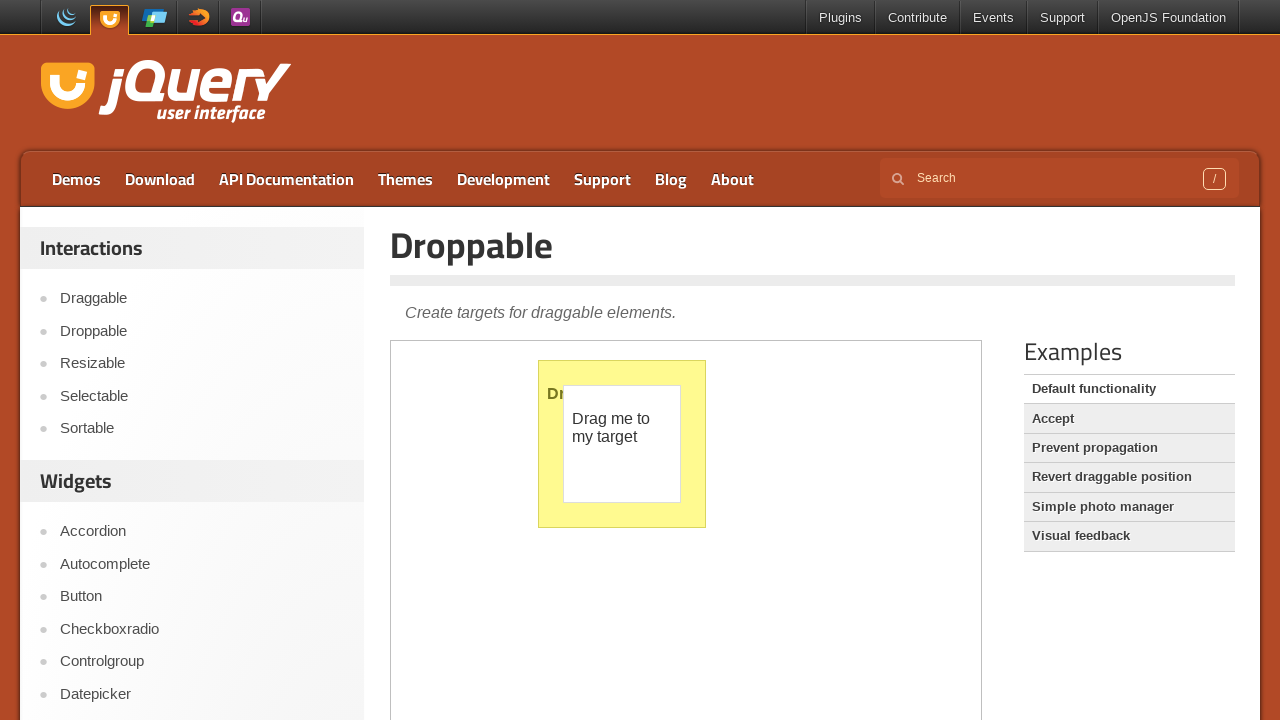

Verified drop was successful - element text changed to 'Dropped'
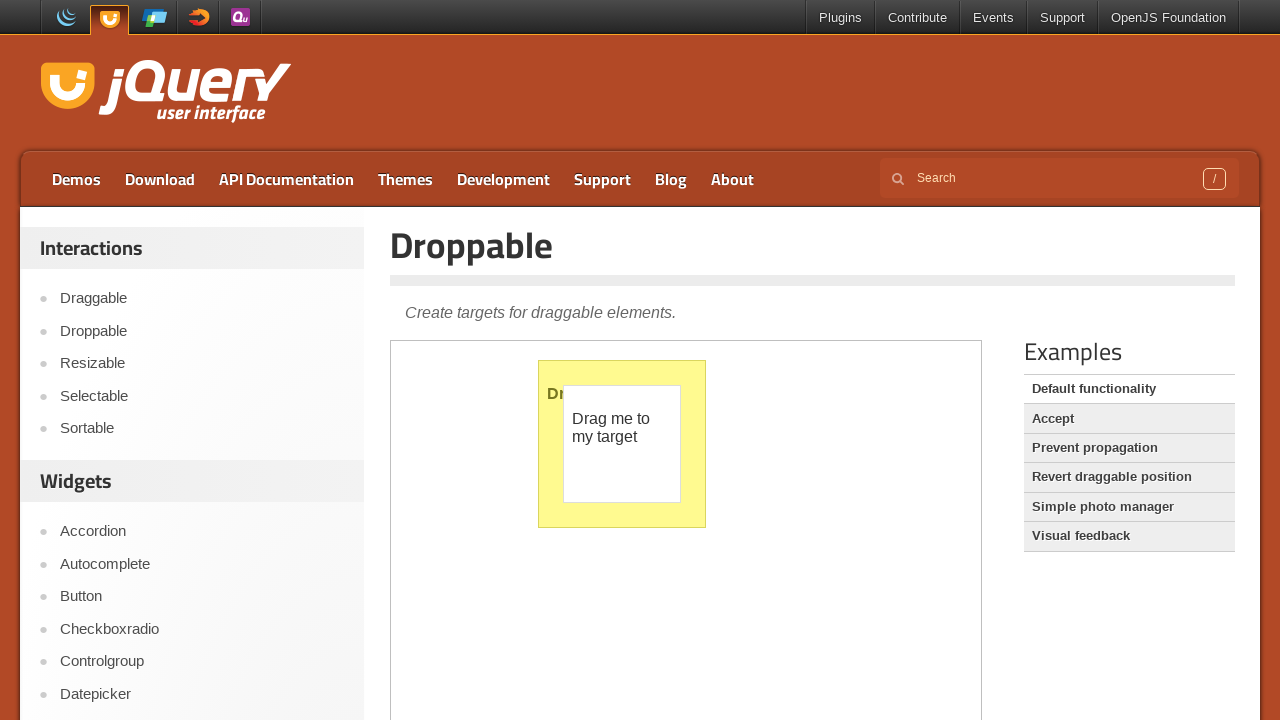

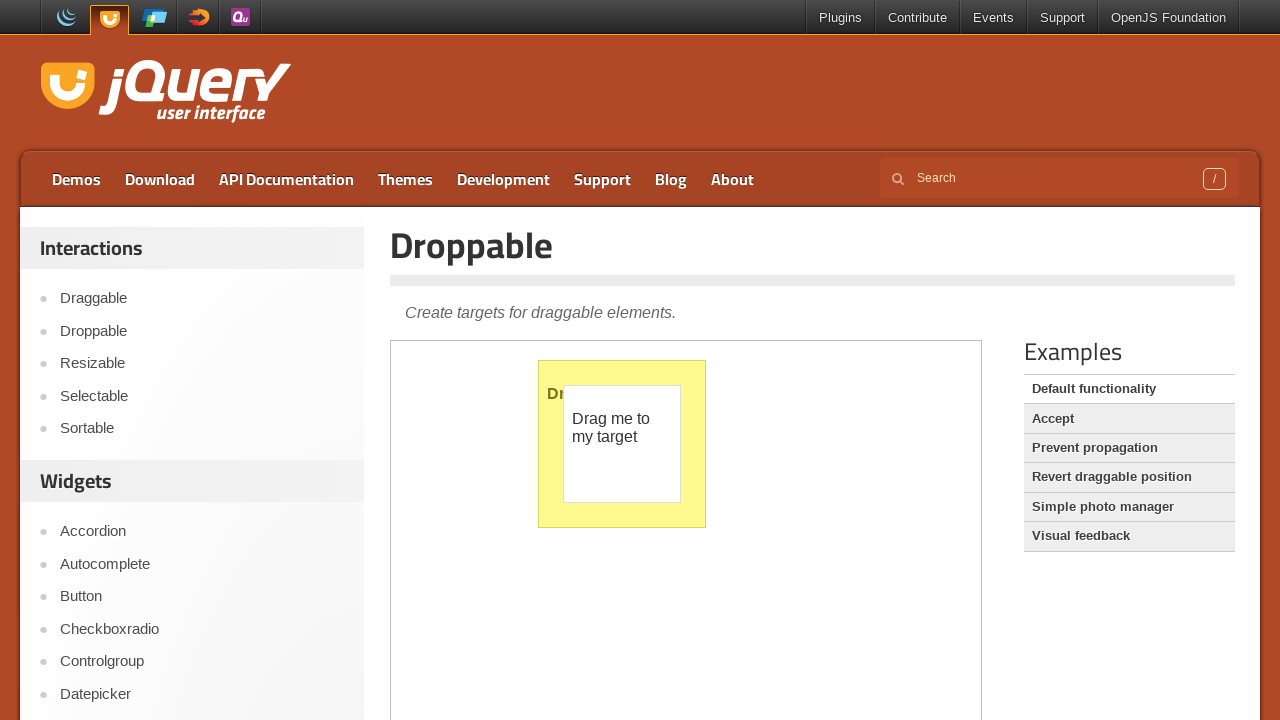